Tests opening a new window and iterating through all open browser windows/tabs.

Starting URL: https://the-internet.herokuapp.com/windows

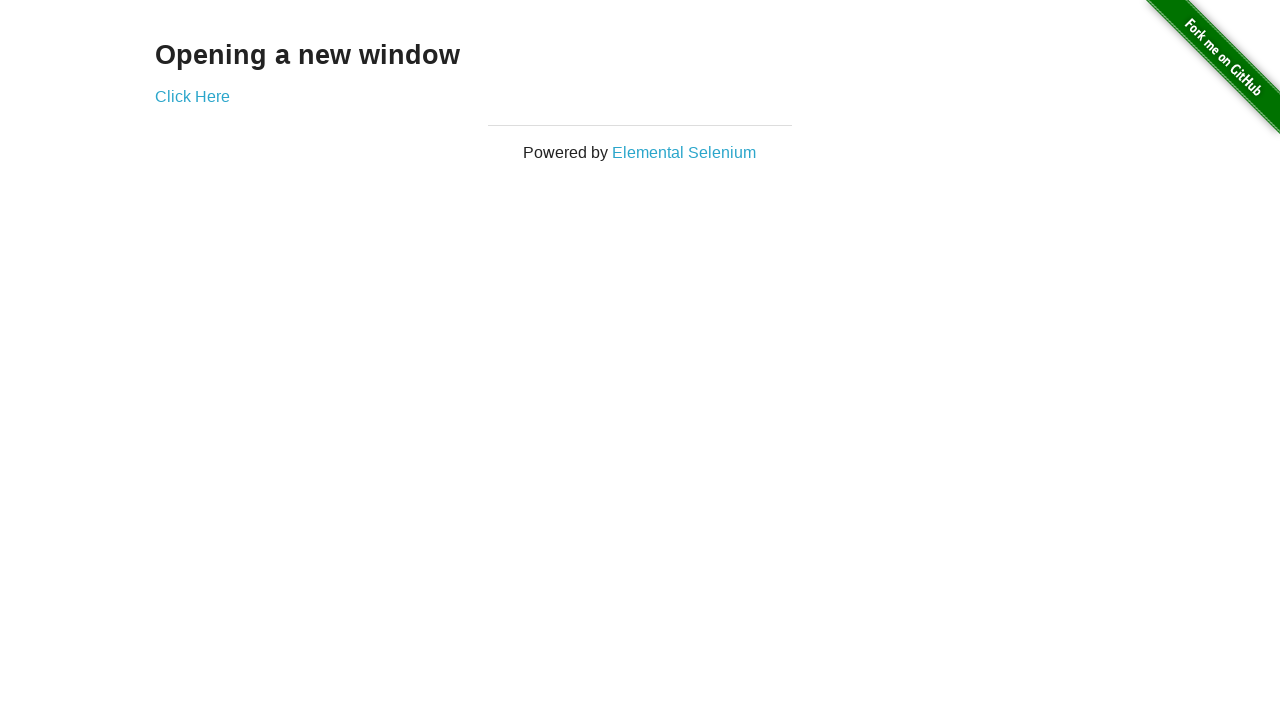

Clicked 'Click Here' link to open new window at (192, 96) on xpath=//a[normalize-space(text())='Click Here']
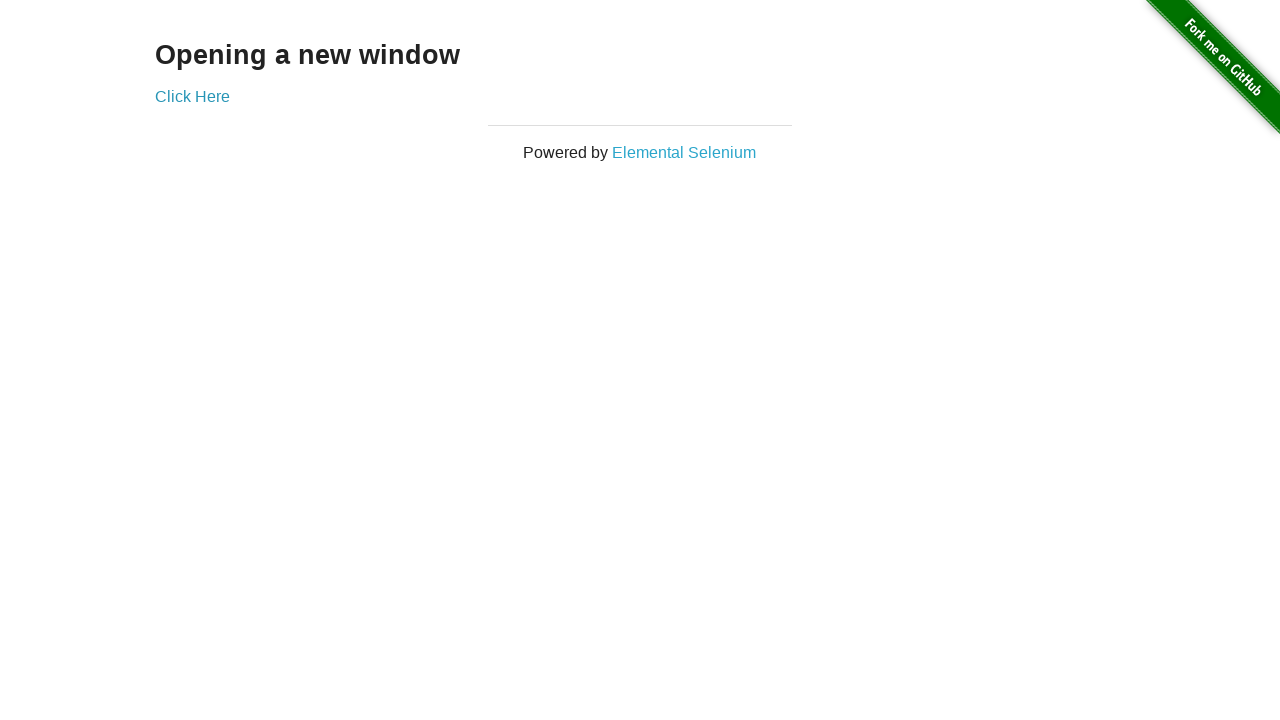

New window opened and page loaded
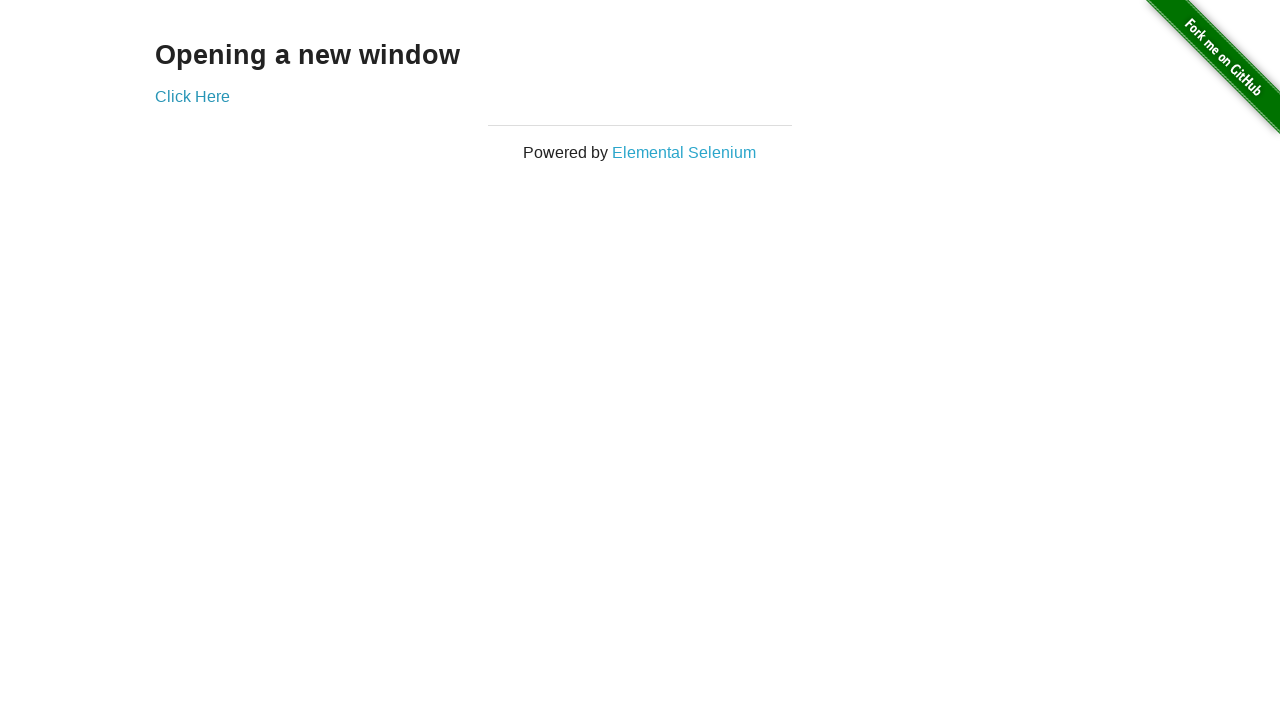

Brought window/tab to front
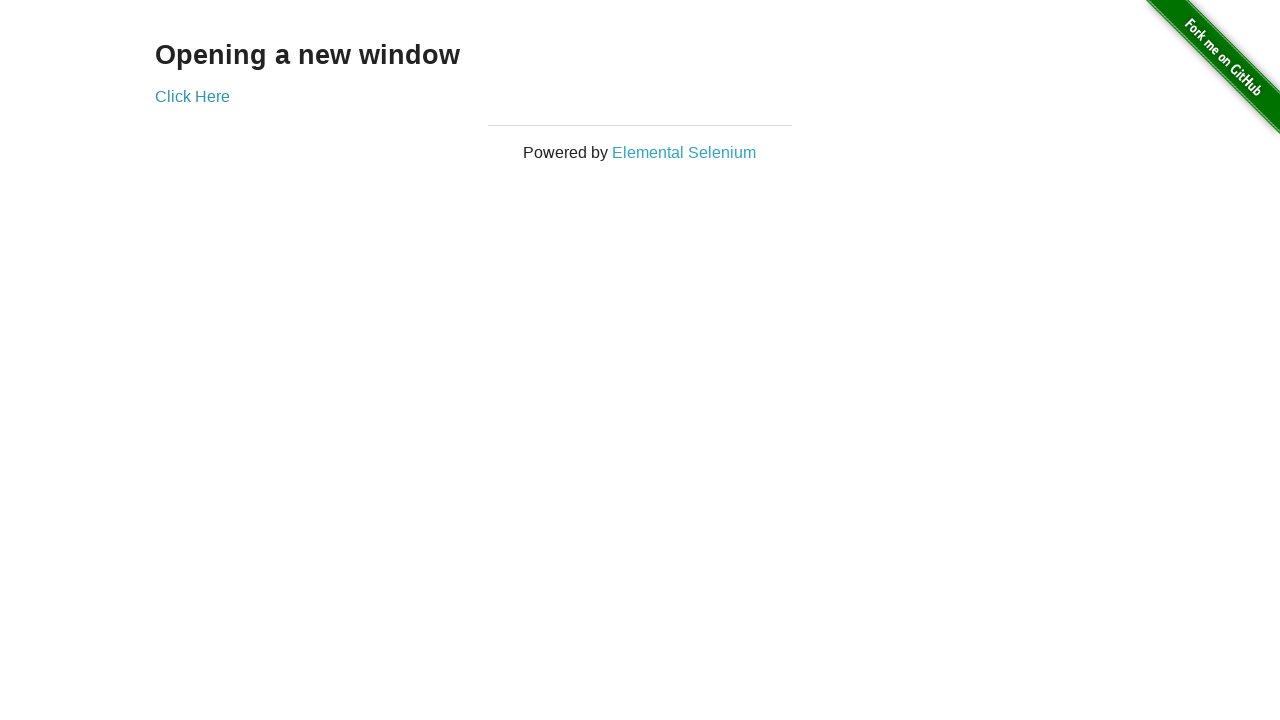

Window/tab page loaded
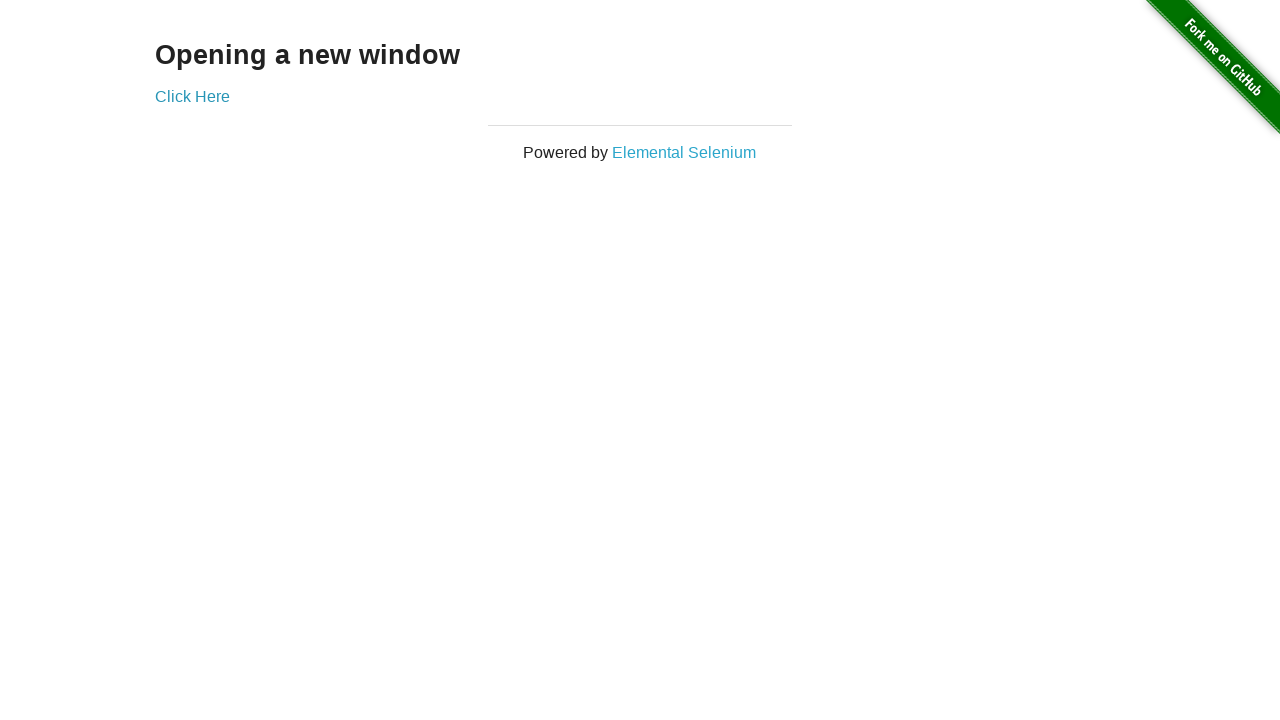

Brought window/tab to front
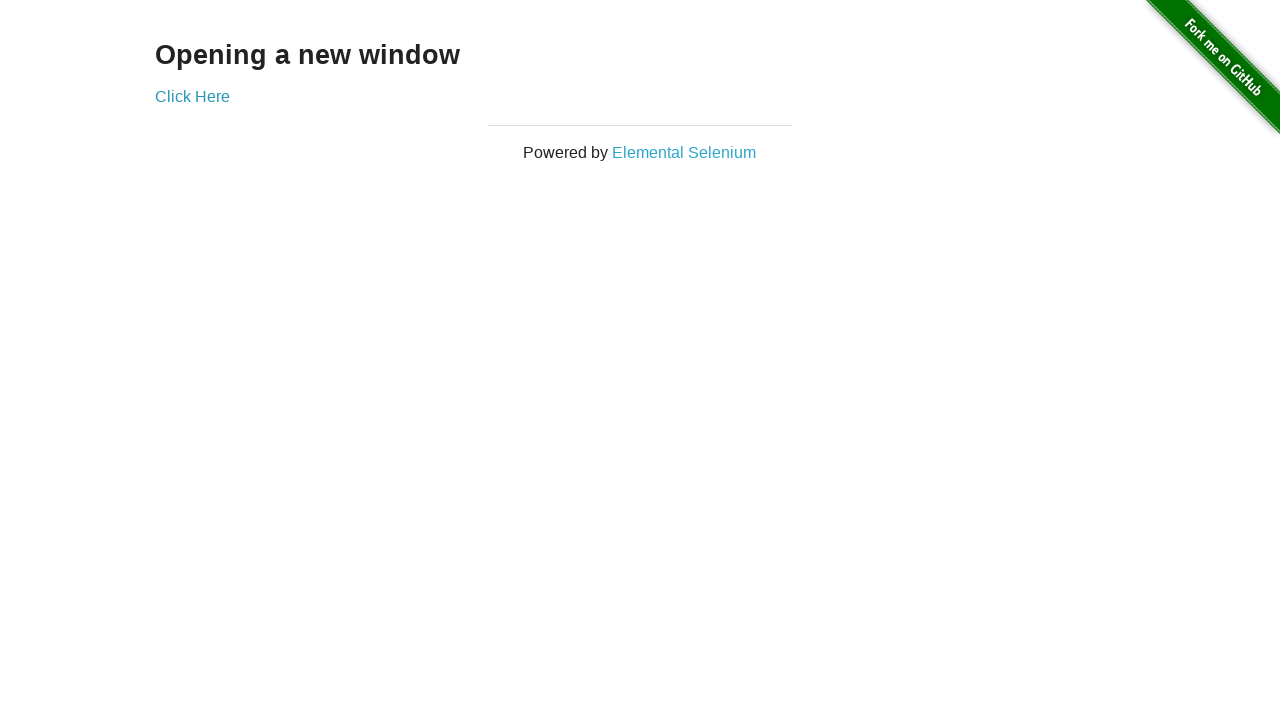

Window/tab page loaded
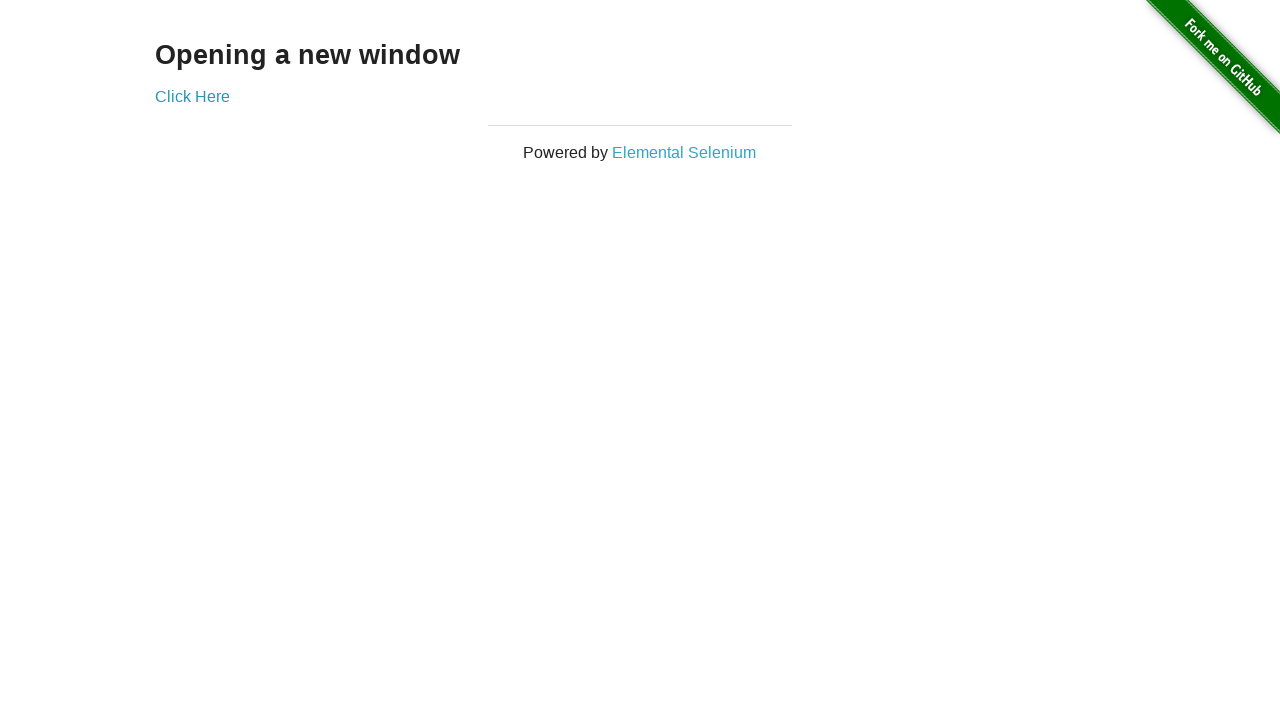

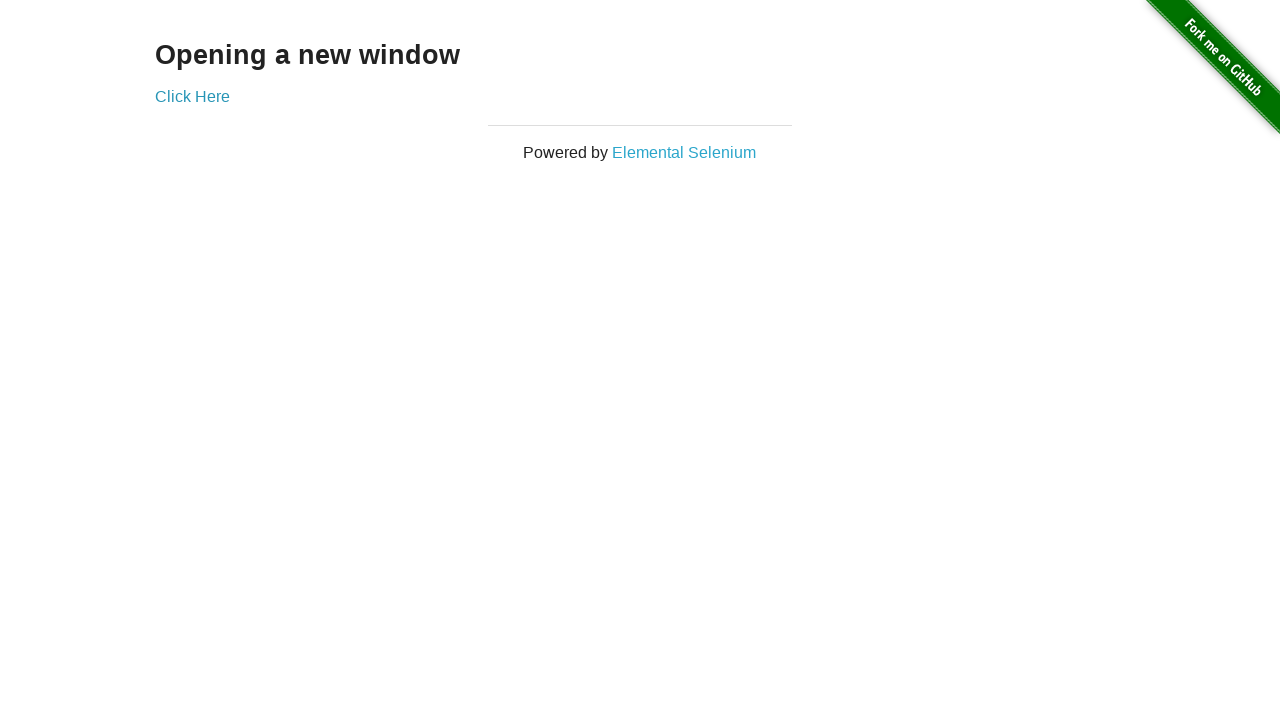